Tests that pressing Escape cancels edits on a todo item

Starting URL: https://demo.playwright.dev/todomvc

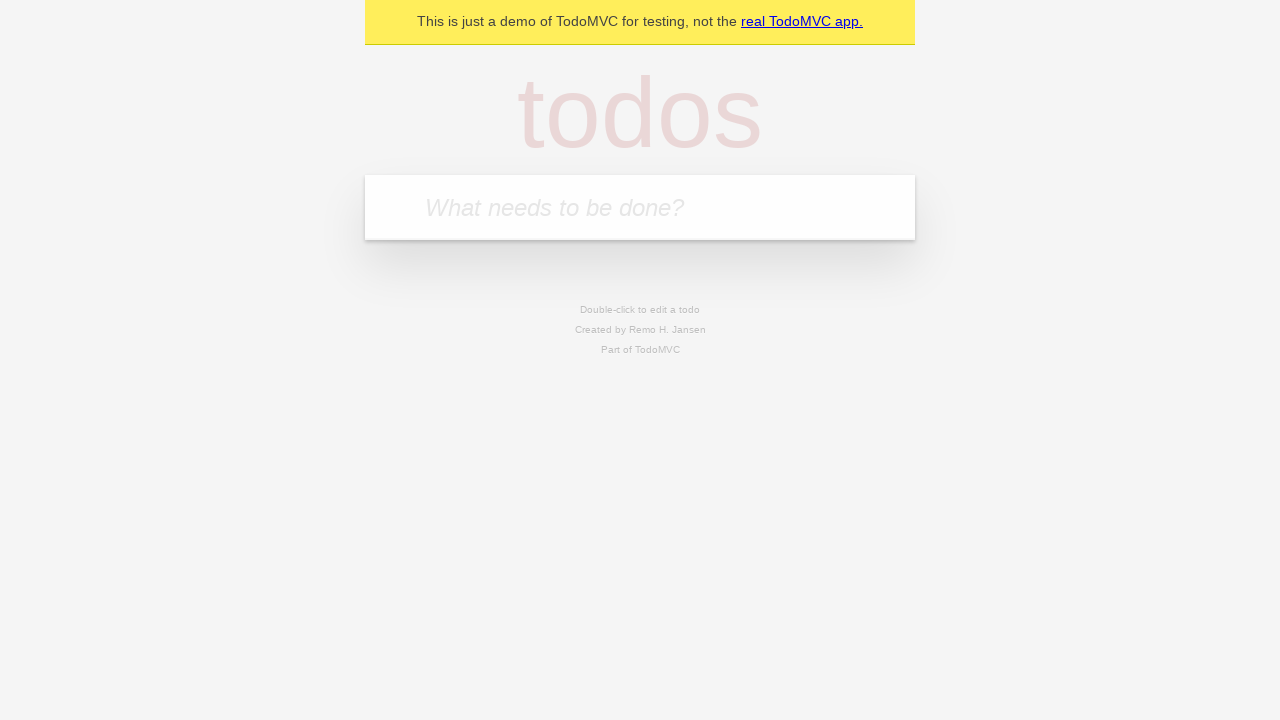

Filled new todo input with 'buy some cheese' on internal:attr=[placeholder="What needs to be done?"i]
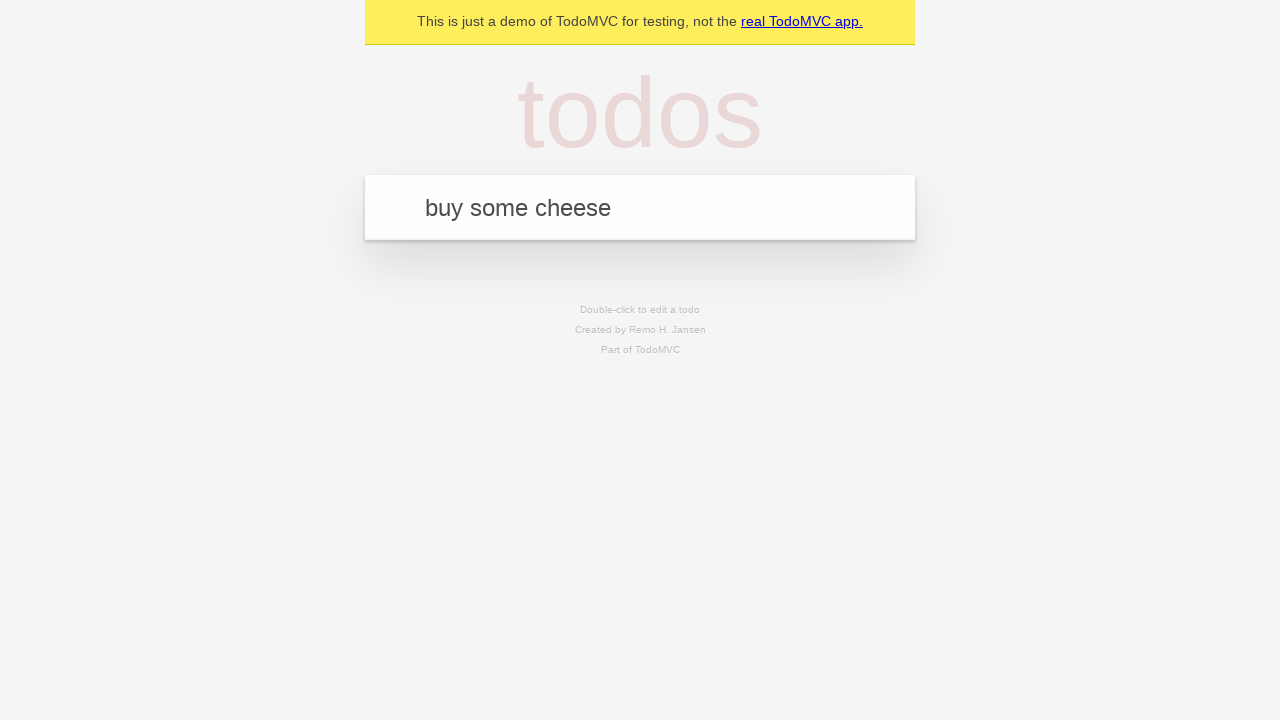

Pressed Enter to create todo 'buy some cheese' on internal:attr=[placeholder="What needs to be done?"i]
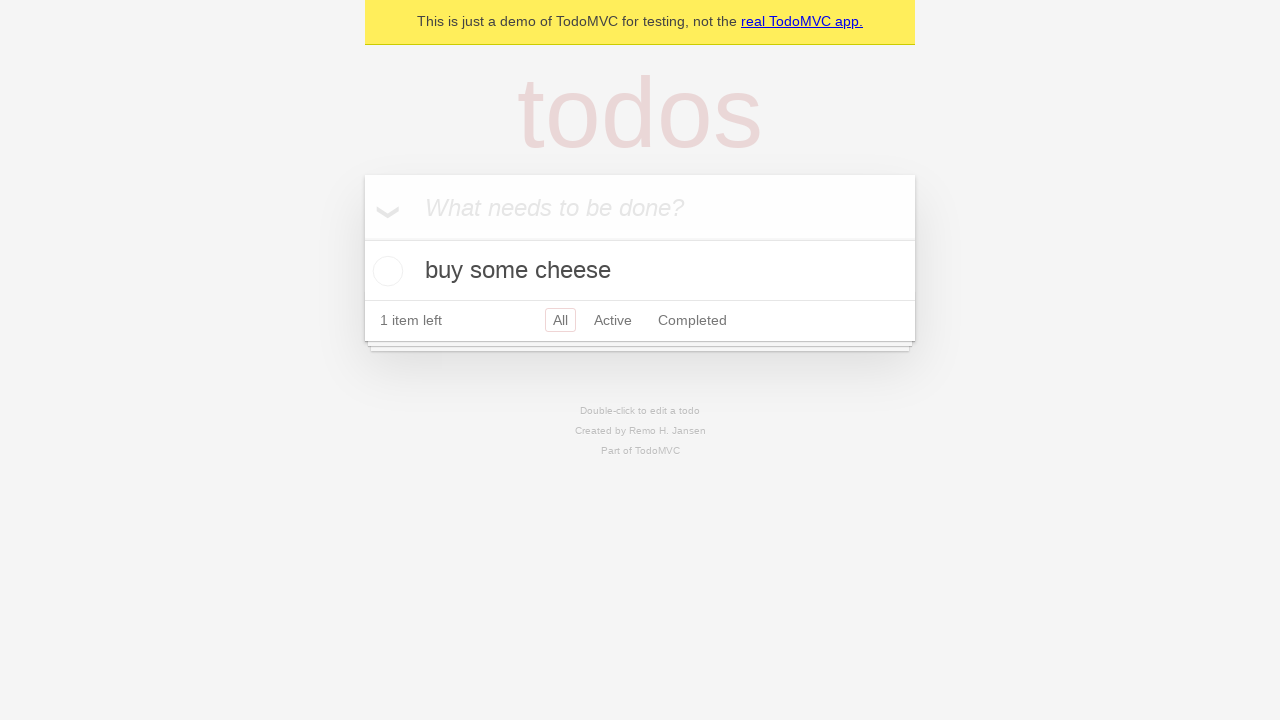

Filled new todo input with 'feed the cat' on internal:attr=[placeholder="What needs to be done?"i]
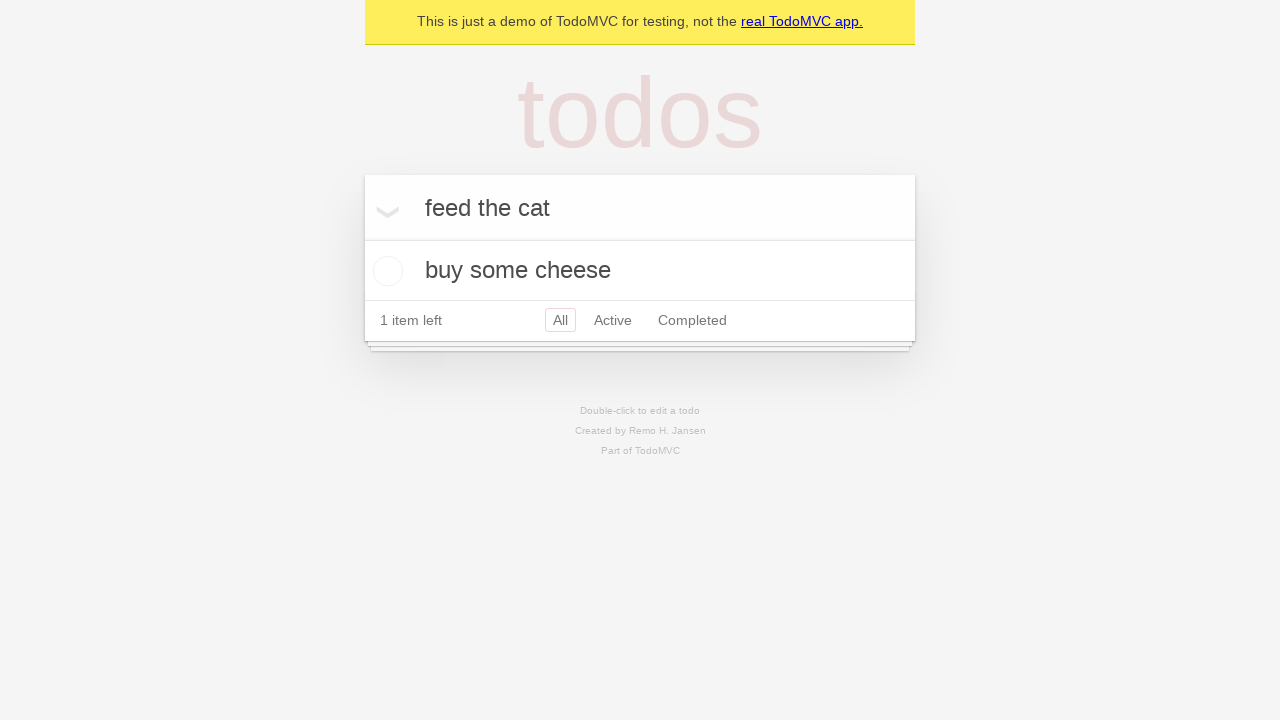

Pressed Enter to create todo 'feed the cat' on internal:attr=[placeholder="What needs to be done?"i]
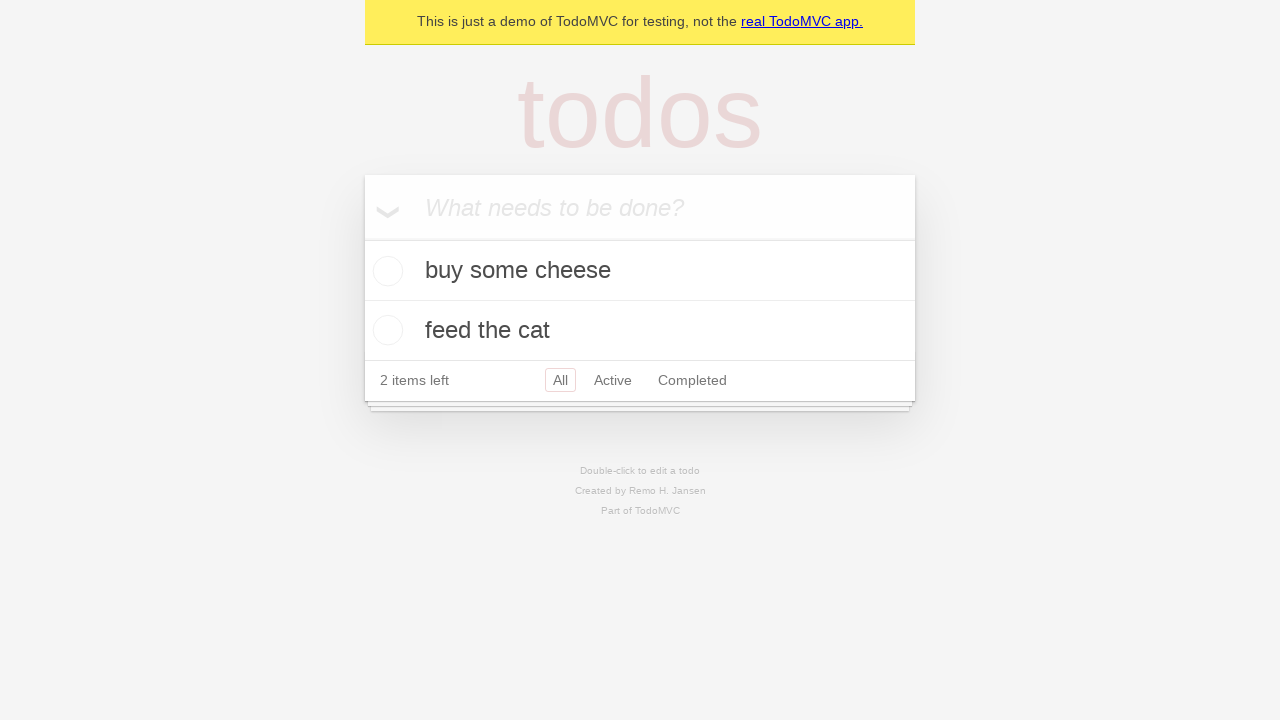

Filled new todo input with 'book a doctors appointment' on internal:attr=[placeholder="What needs to be done?"i]
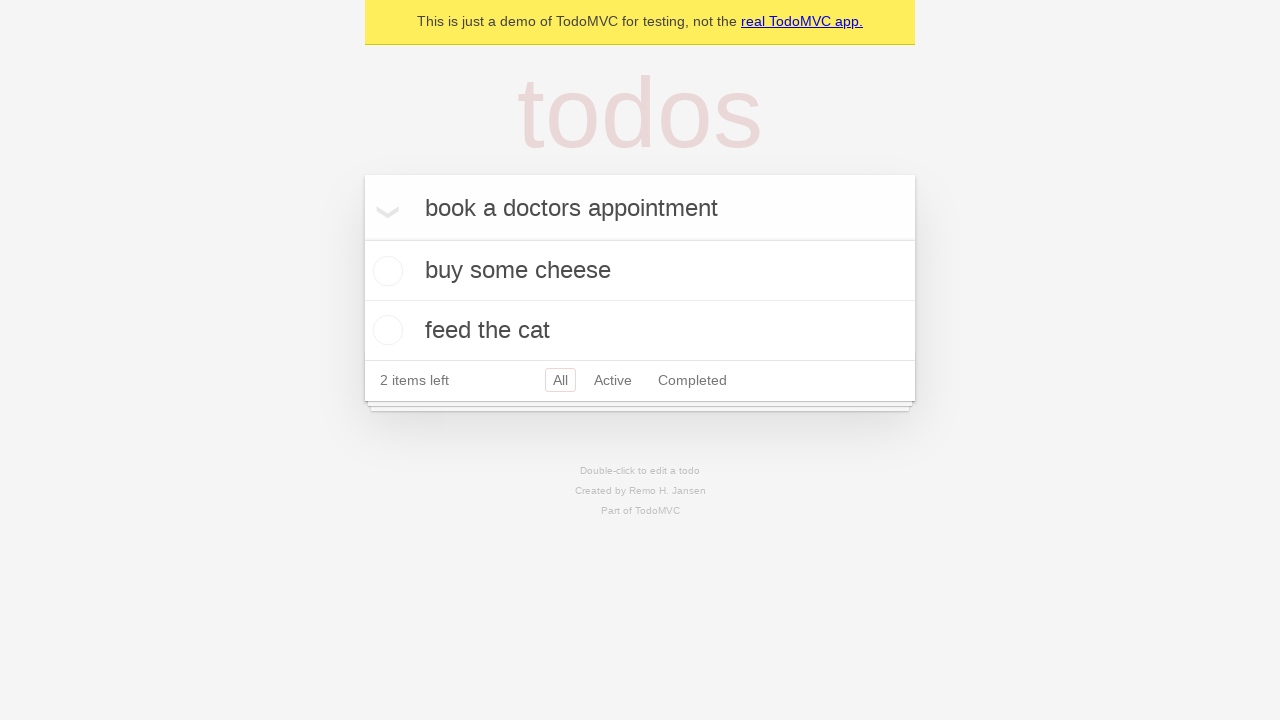

Pressed Enter to create todo 'book a doctors appointment' on internal:attr=[placeholder="What needs to be done?"i]
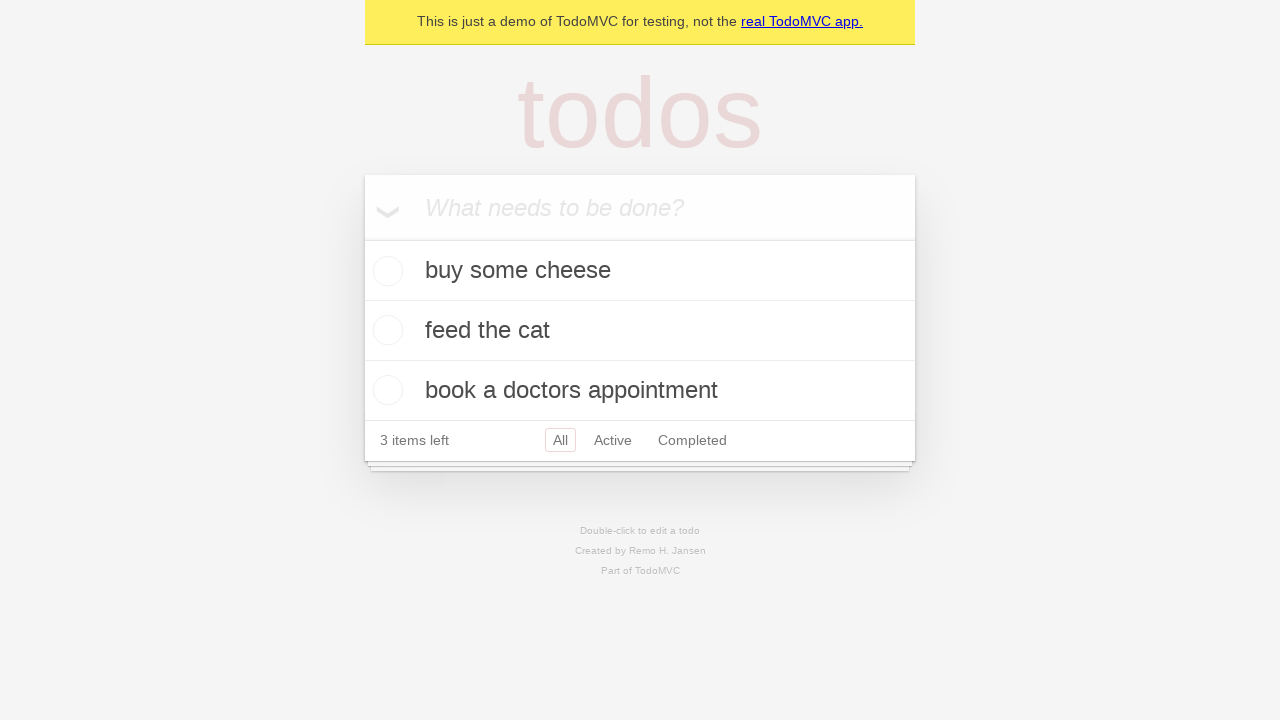

Waited for todo items to be created
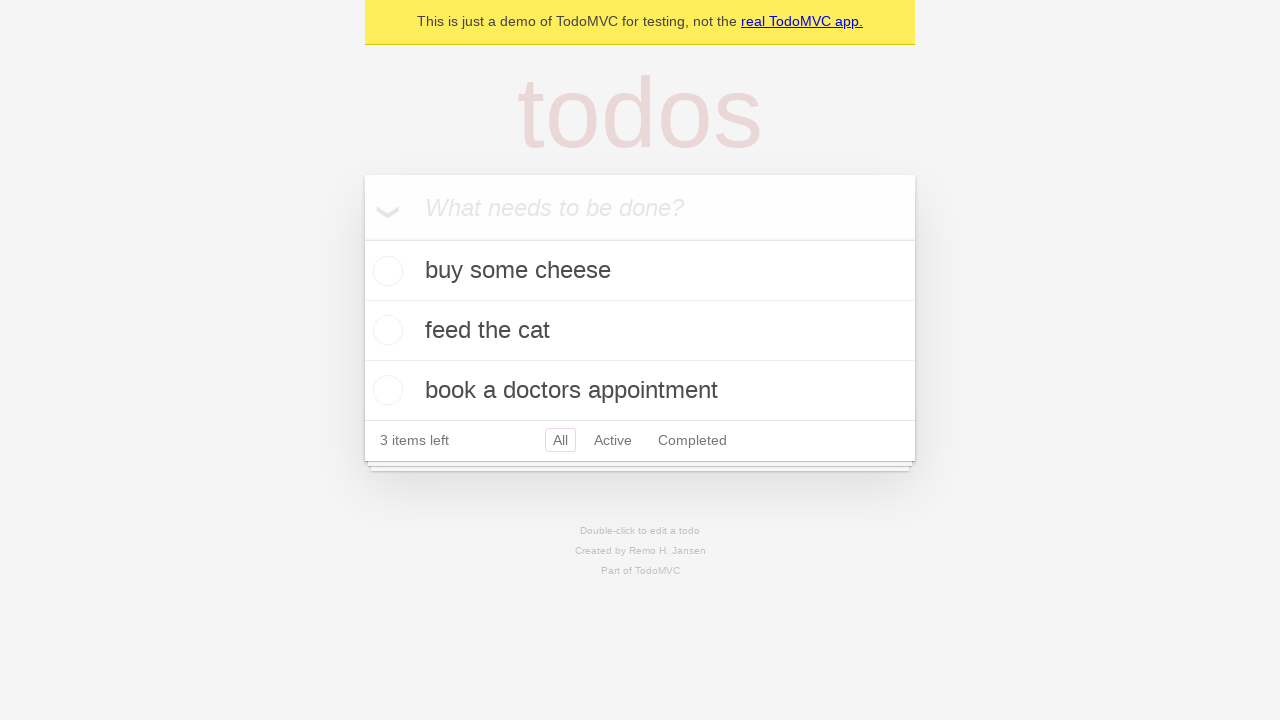

Double-clicked on second todo item to enter edit mode at (640, 331) on internal:testid=[data-testid="todo-item"s] >> nth=1
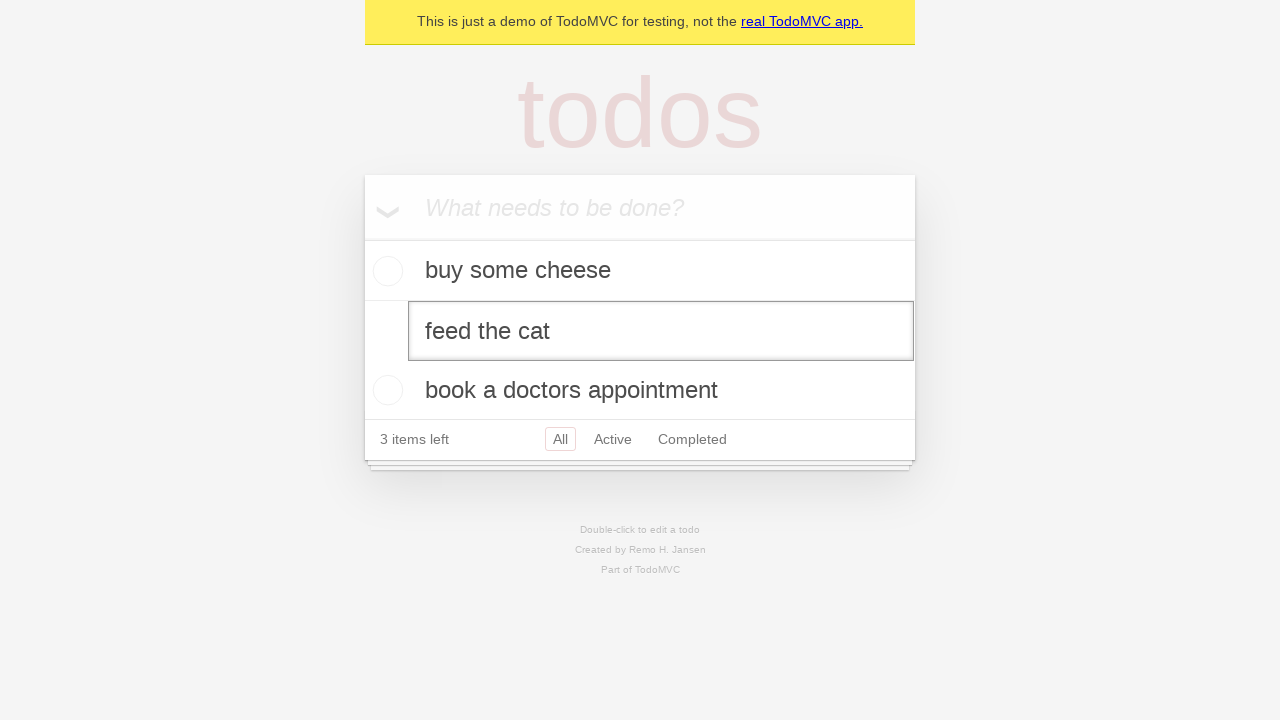

Filled edit input with 'buy some sausages' on internal:testid=[data-testid="todo-item"s] >> nth=1 >> internal:role=textbox[nam
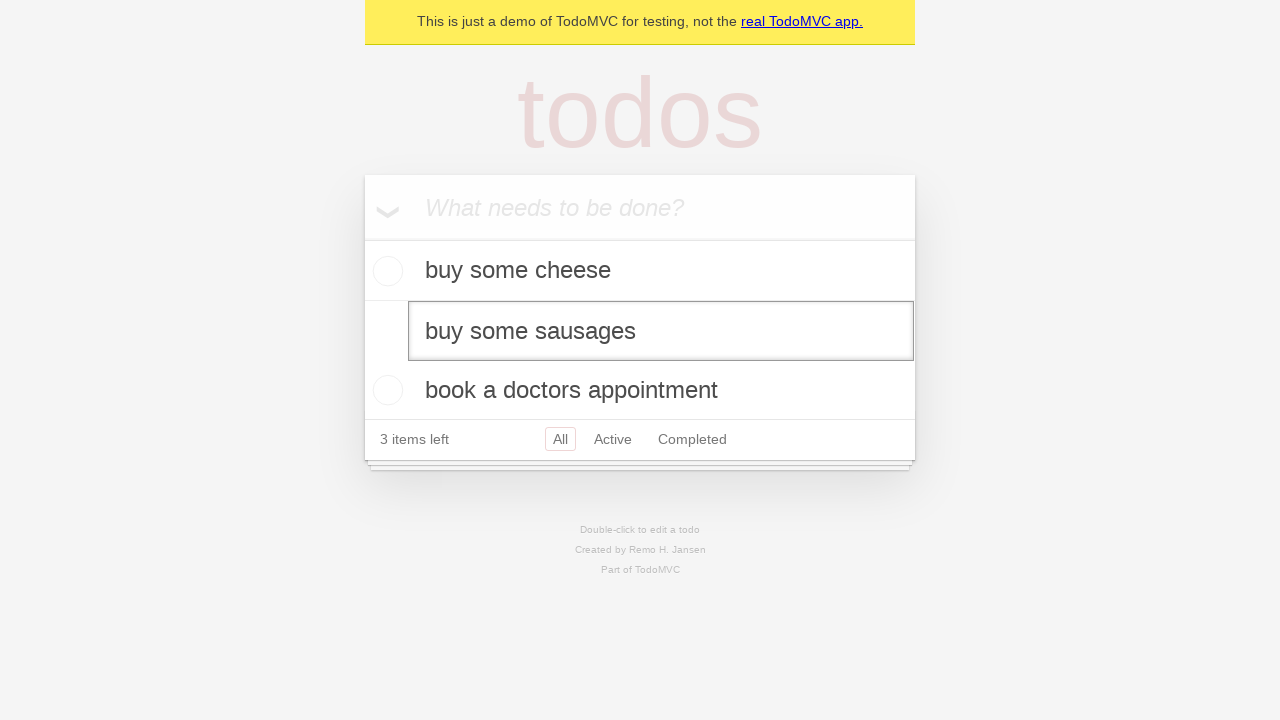

Pressed Escape to cancel edit on internal:testid=[data-testid="todo-item"s] >> nth=1 >> internal:role=textbox[nam
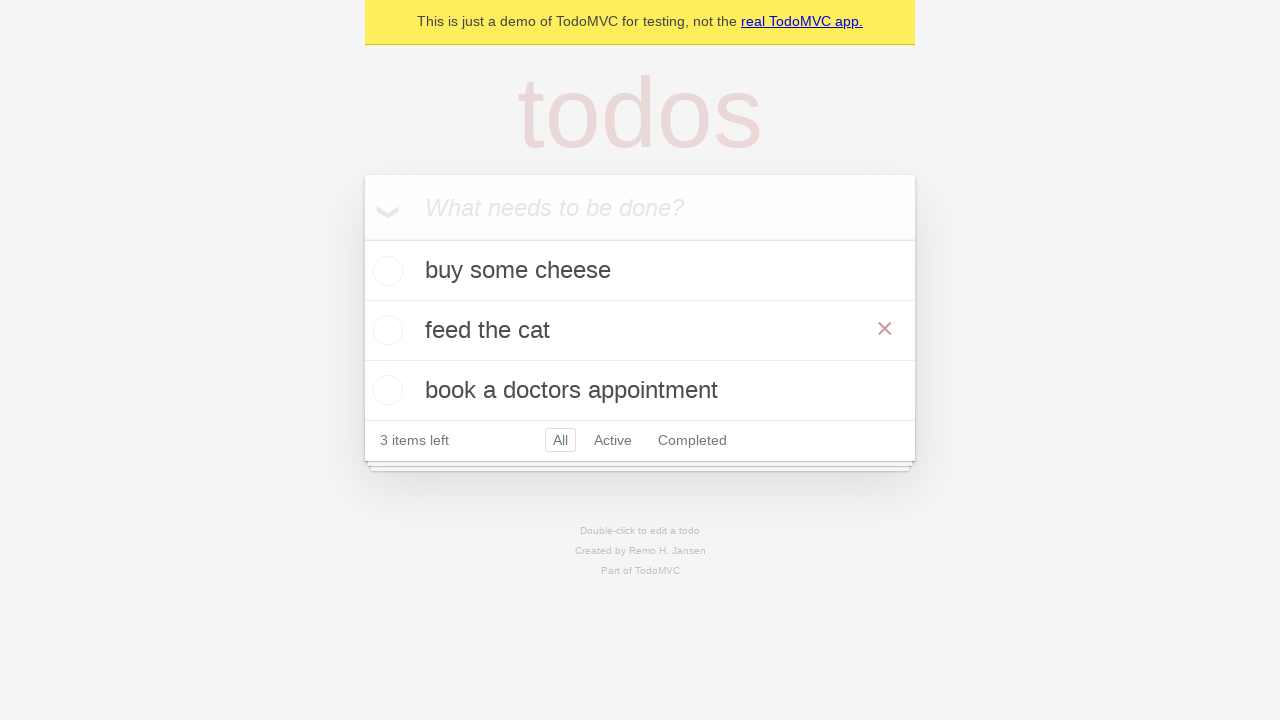

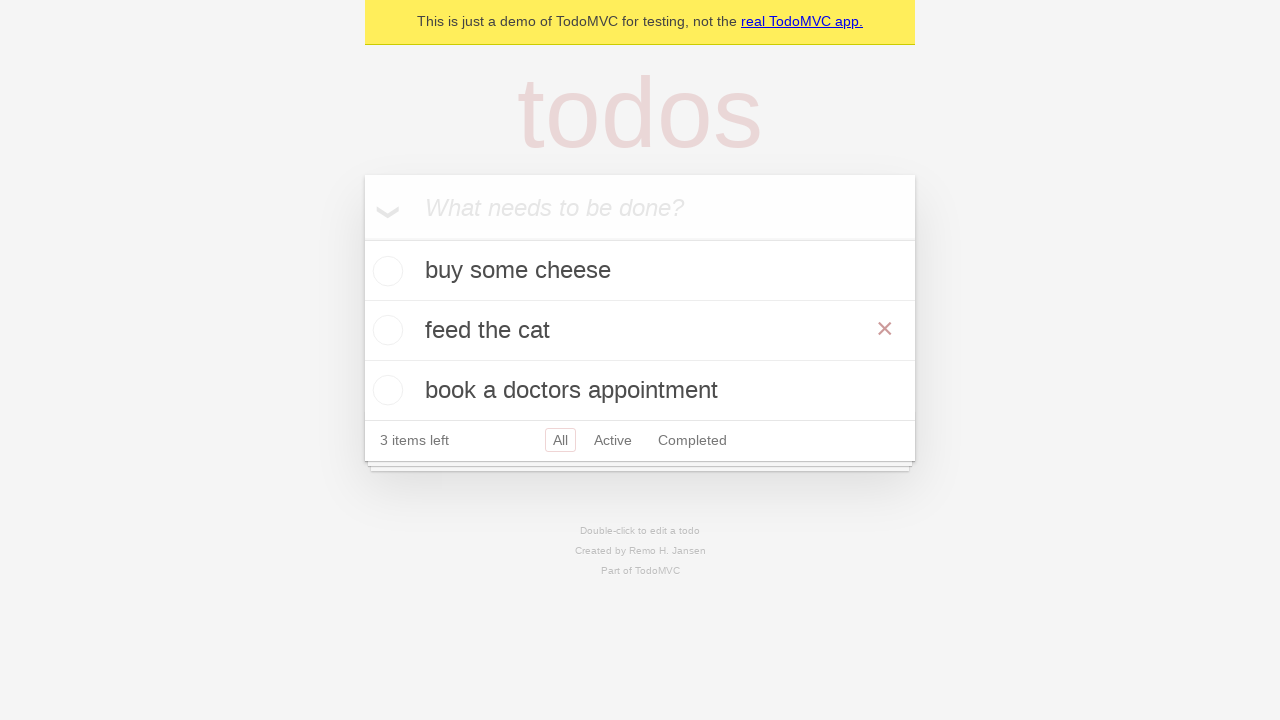